Tests checkbox functionality by ensuring both checkboxes are selected, clicking them if they are not already checked

Starting URL: https://the-internet.herokuapp.com/checkboxes

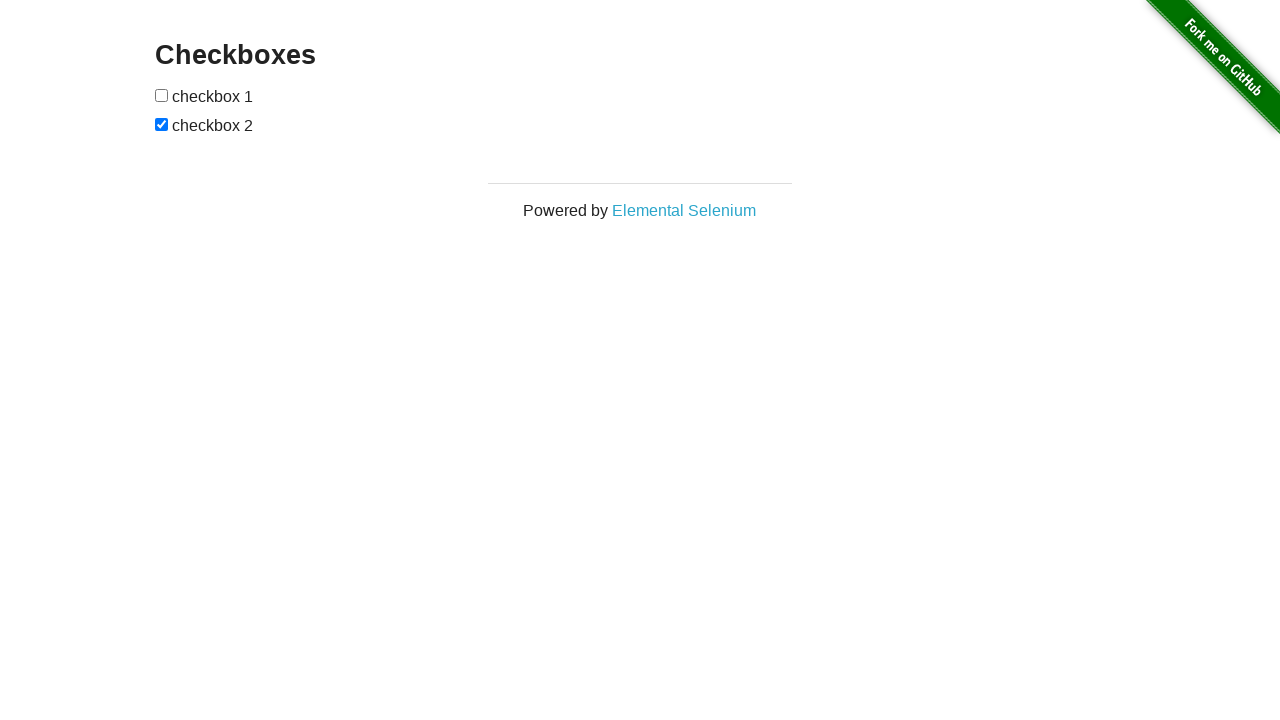

Navigated to checkbox test page
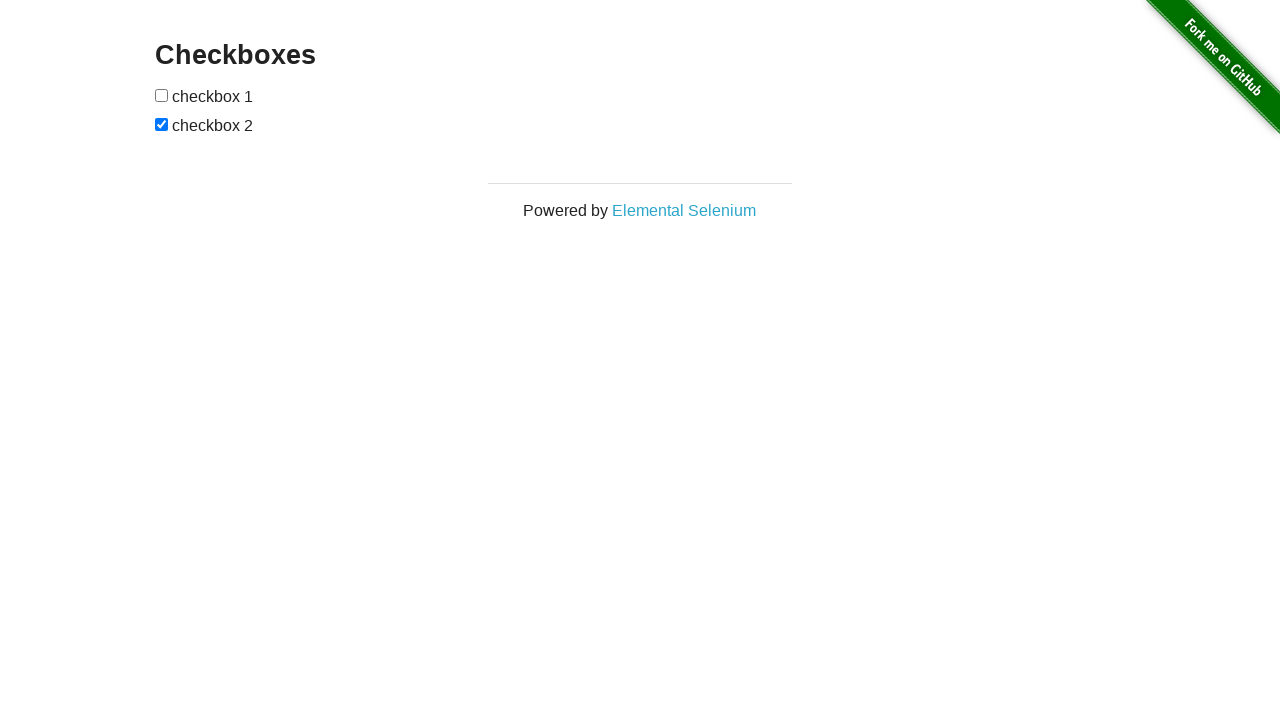

Located first checkbox element
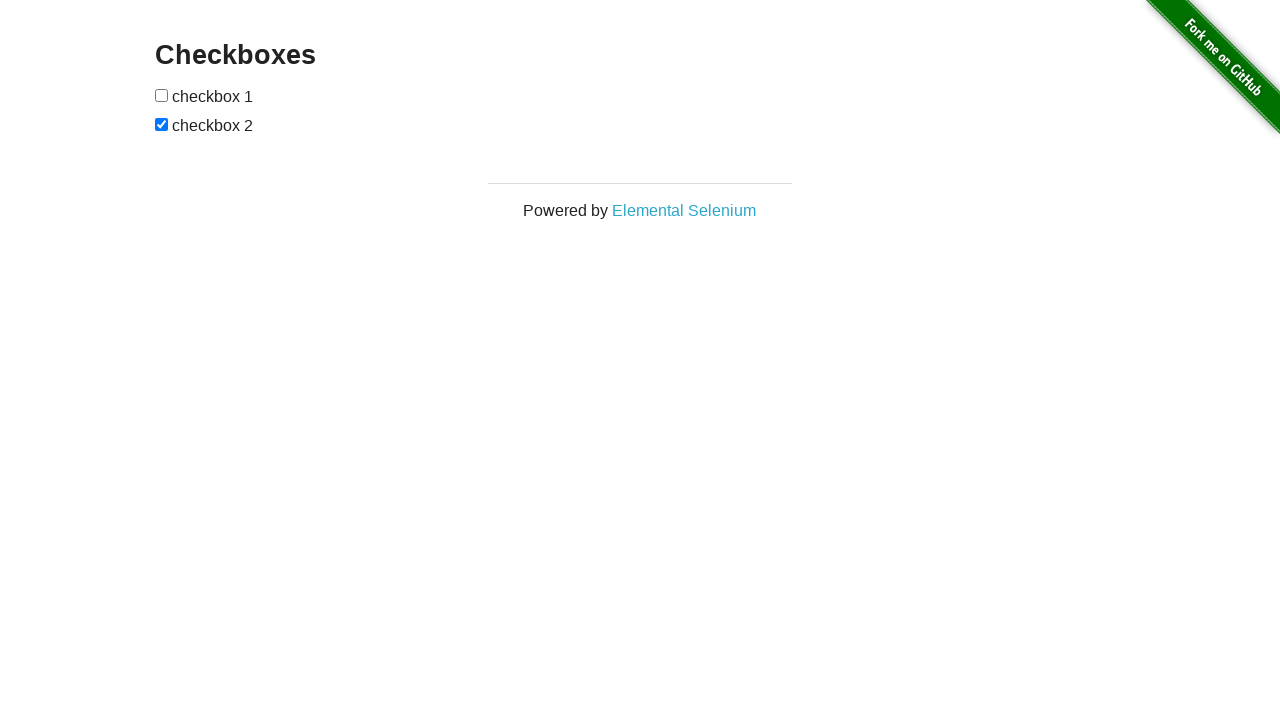

Located second checkbox element
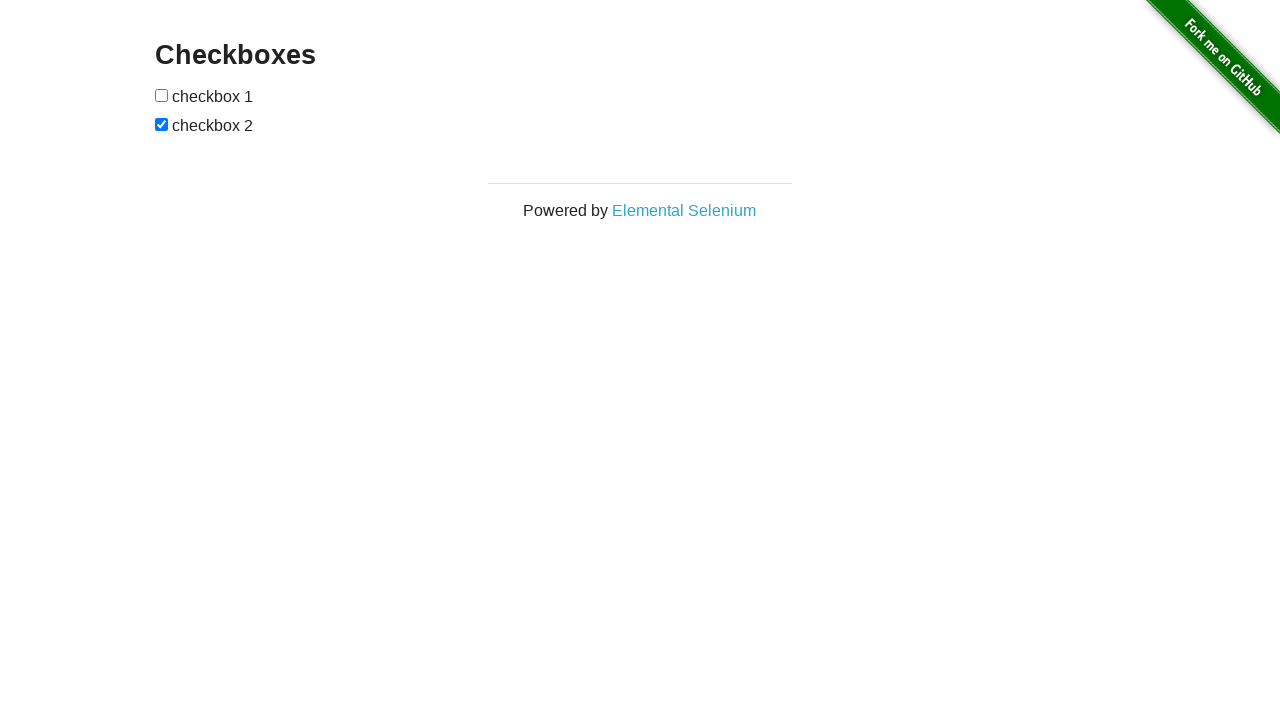

Checked first checkbox state - not checked
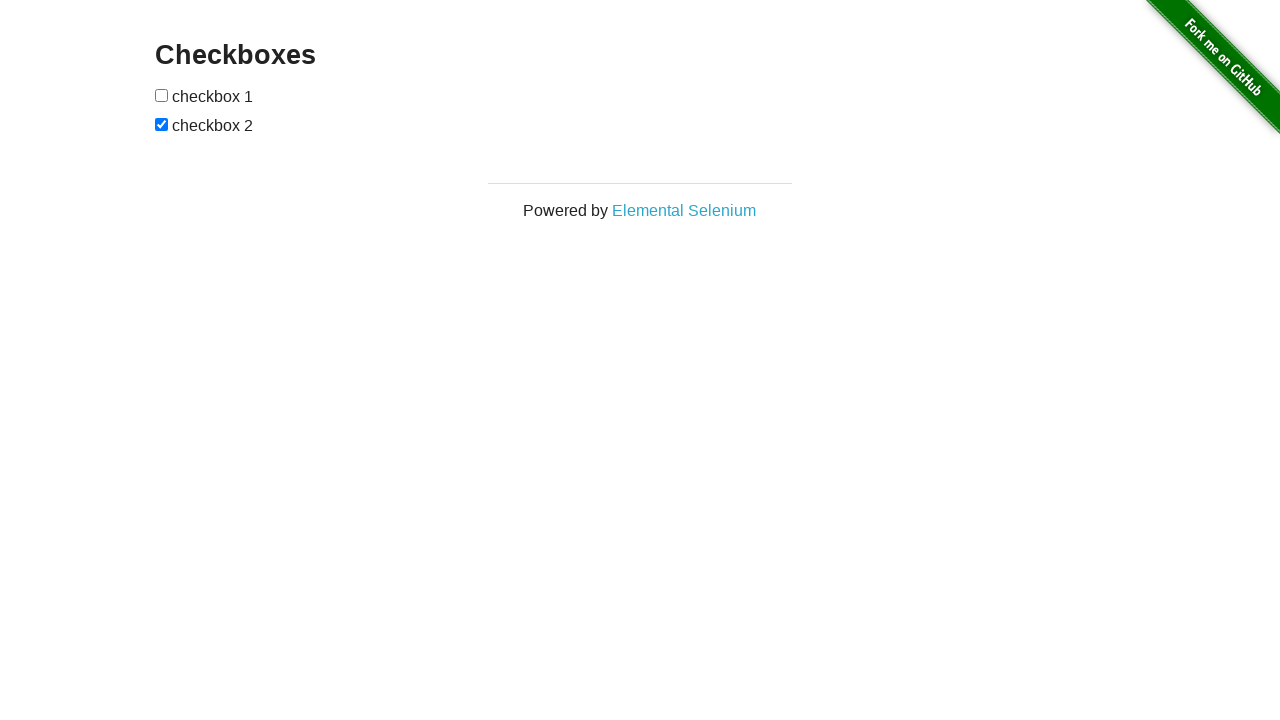

Clicked first checkbox to select it at (162, 95) on (//input[@type='checkbox'])[1]
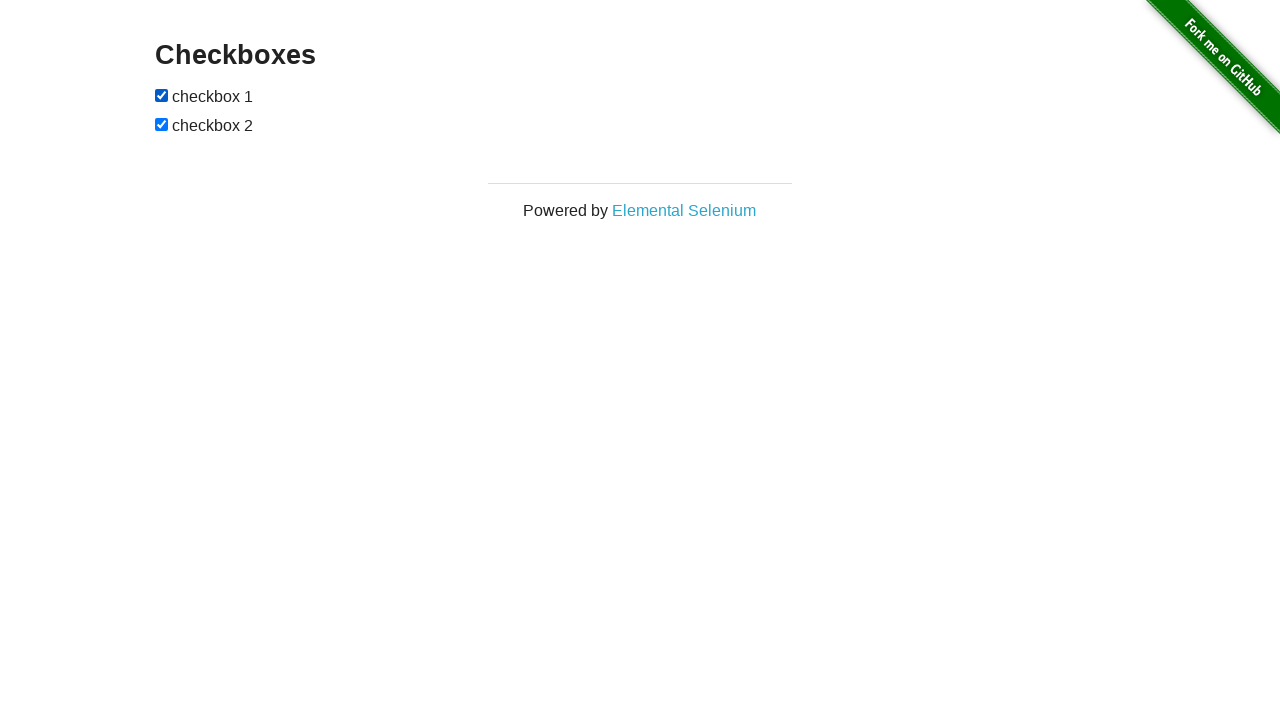

Second checkbox was already checked
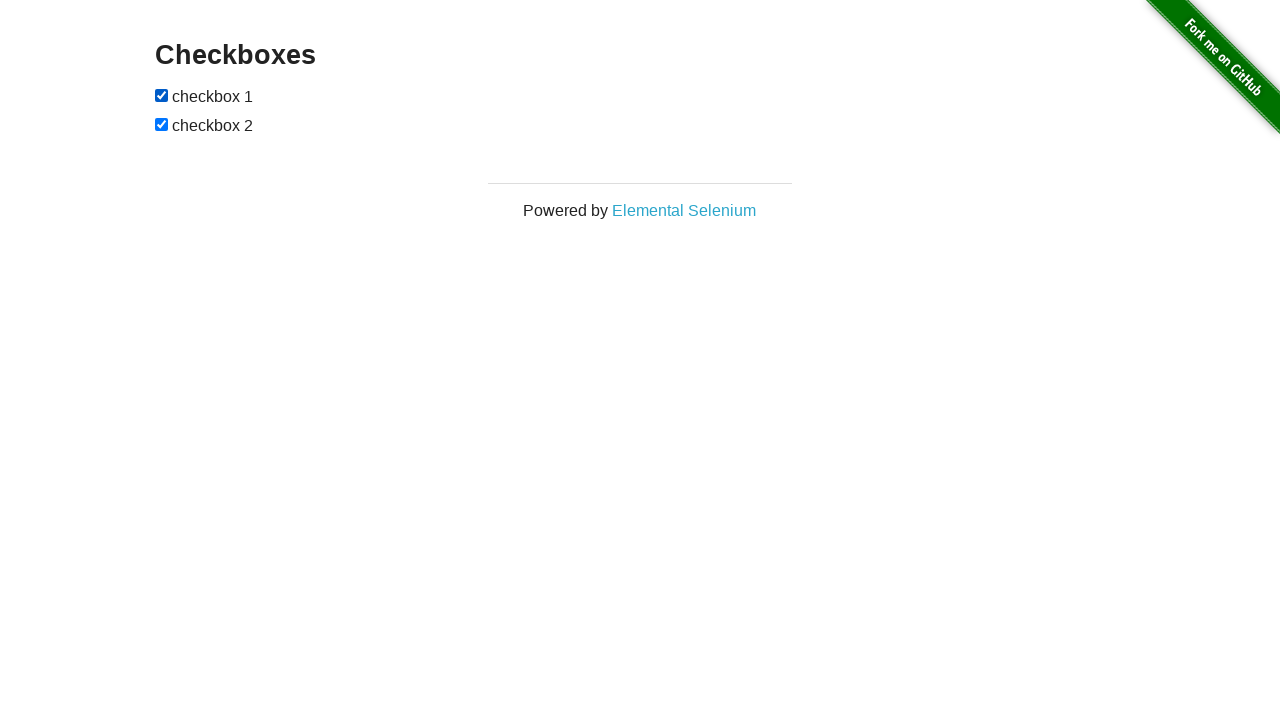

Verified first checkbox is selected
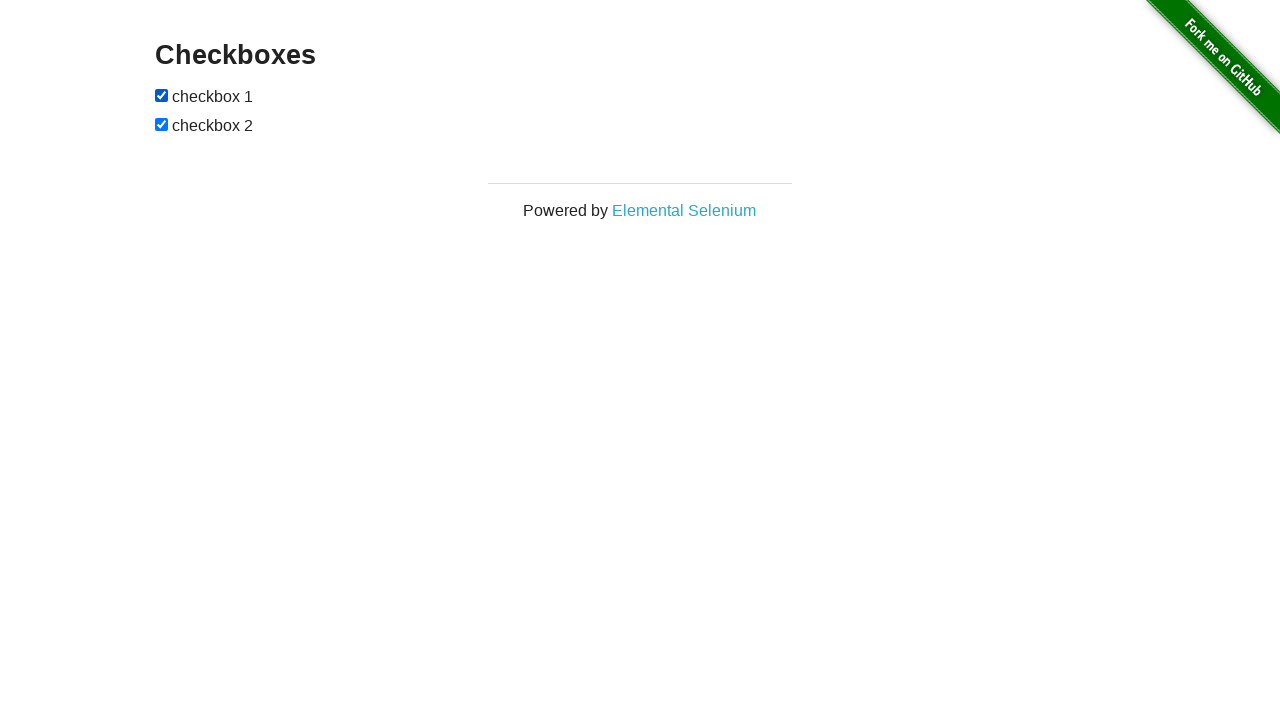

Verified second checkbox is selected
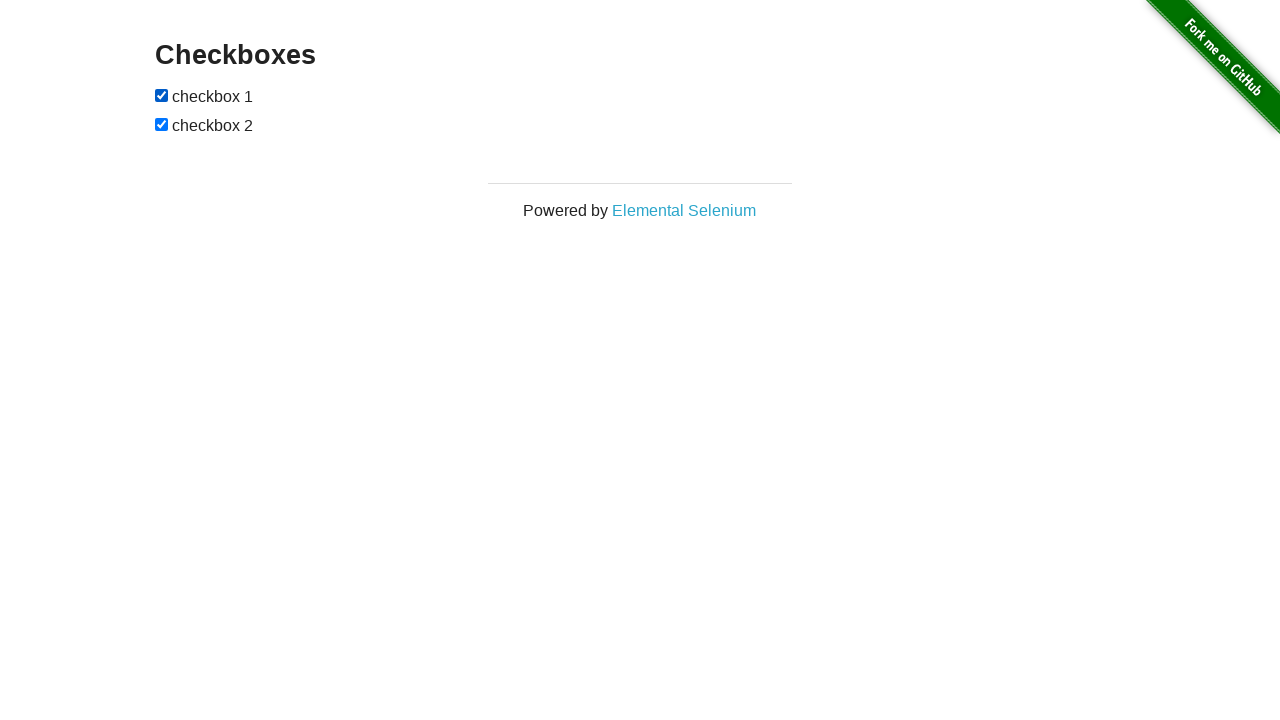

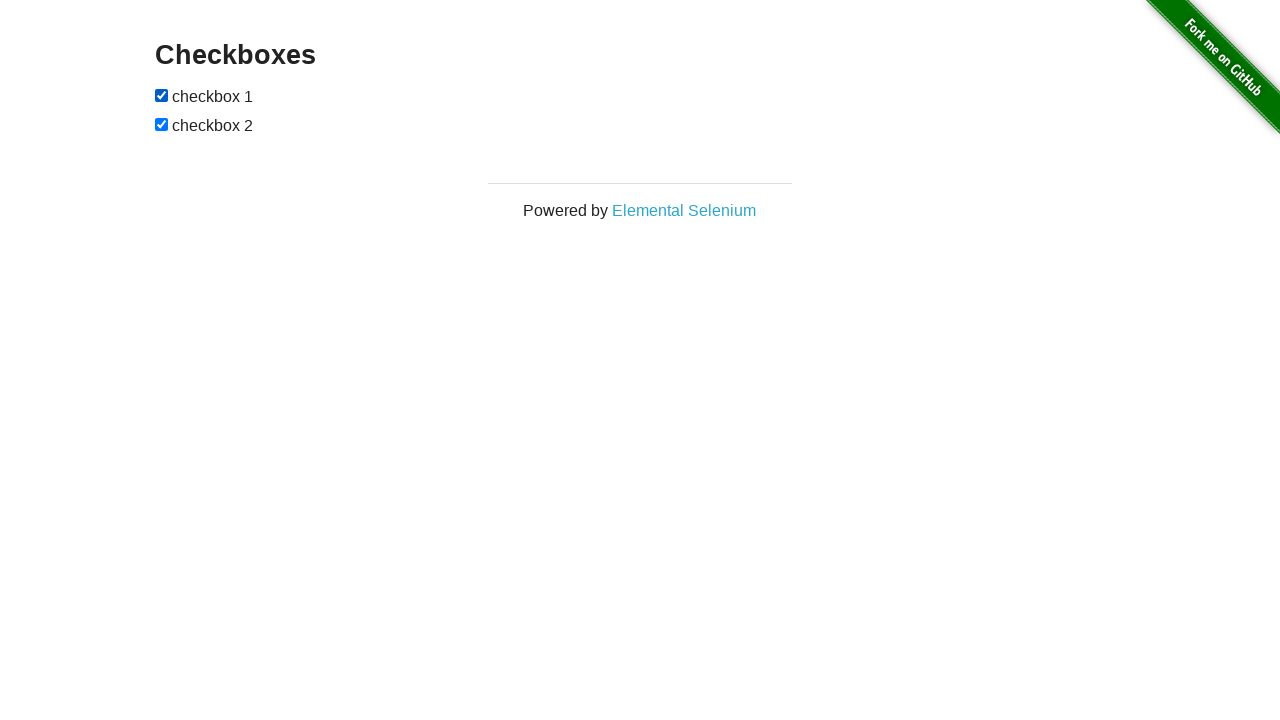